Tests dropdown field interactions including single selection, multiple selection, and selecting by index on a demo page with fruits, superheroes, and languages dropdowns.

Starting URL: https://letcode.in/dropdowns

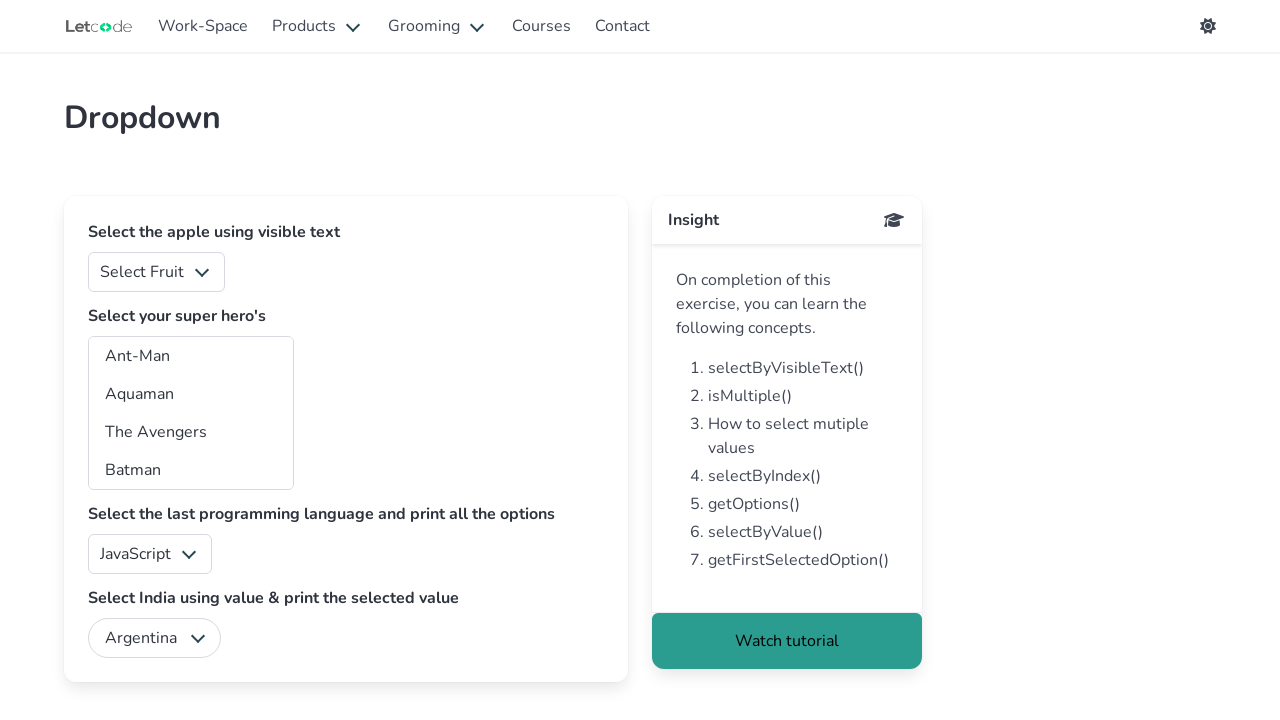

Navigated to dropdown demo page
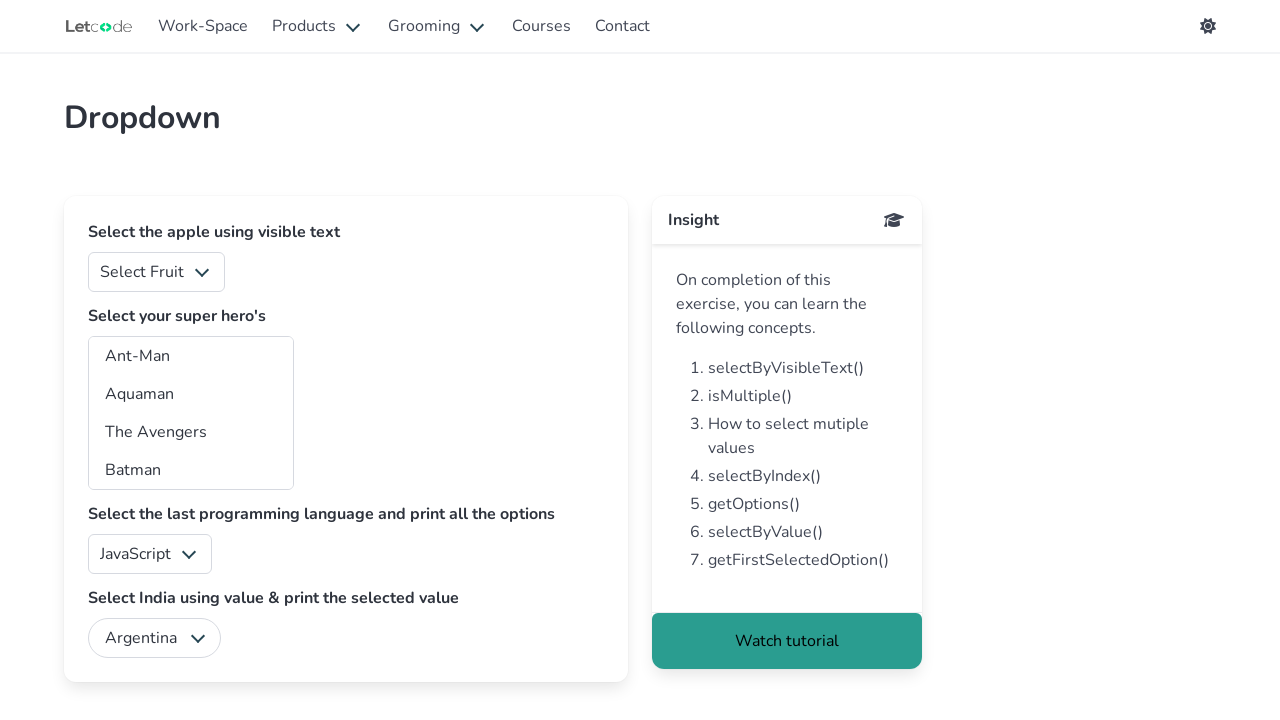

Selected 'Apple' from fruits dropdown on #fruits
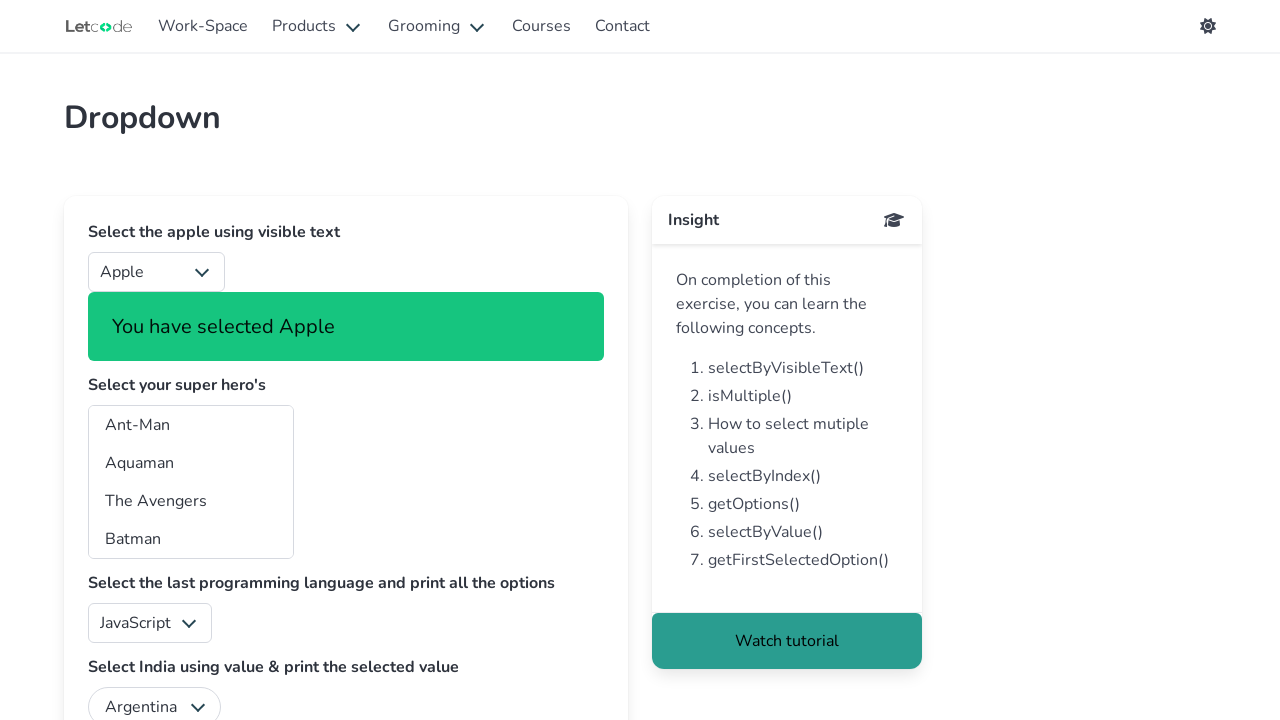

Selected 'Ant-Man' from superheroes dropdown on #superheros
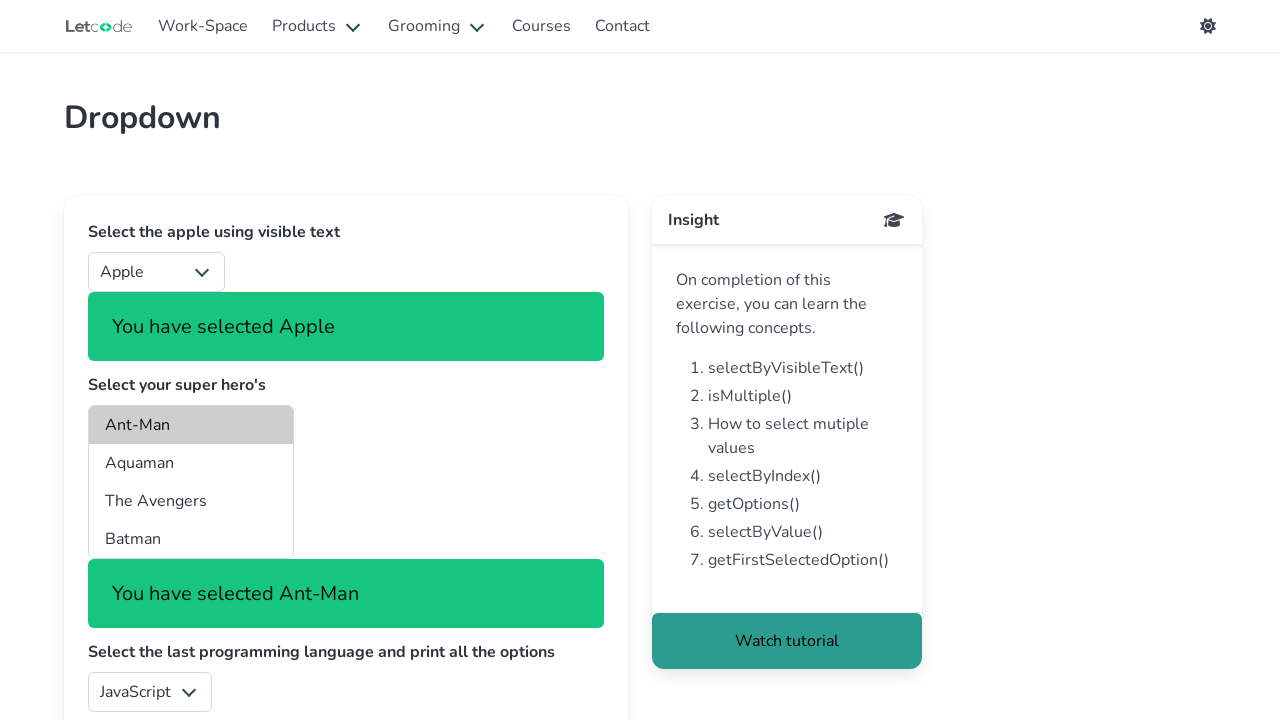

Selected 'The Avengers' from superheroes dropdown on #superheros
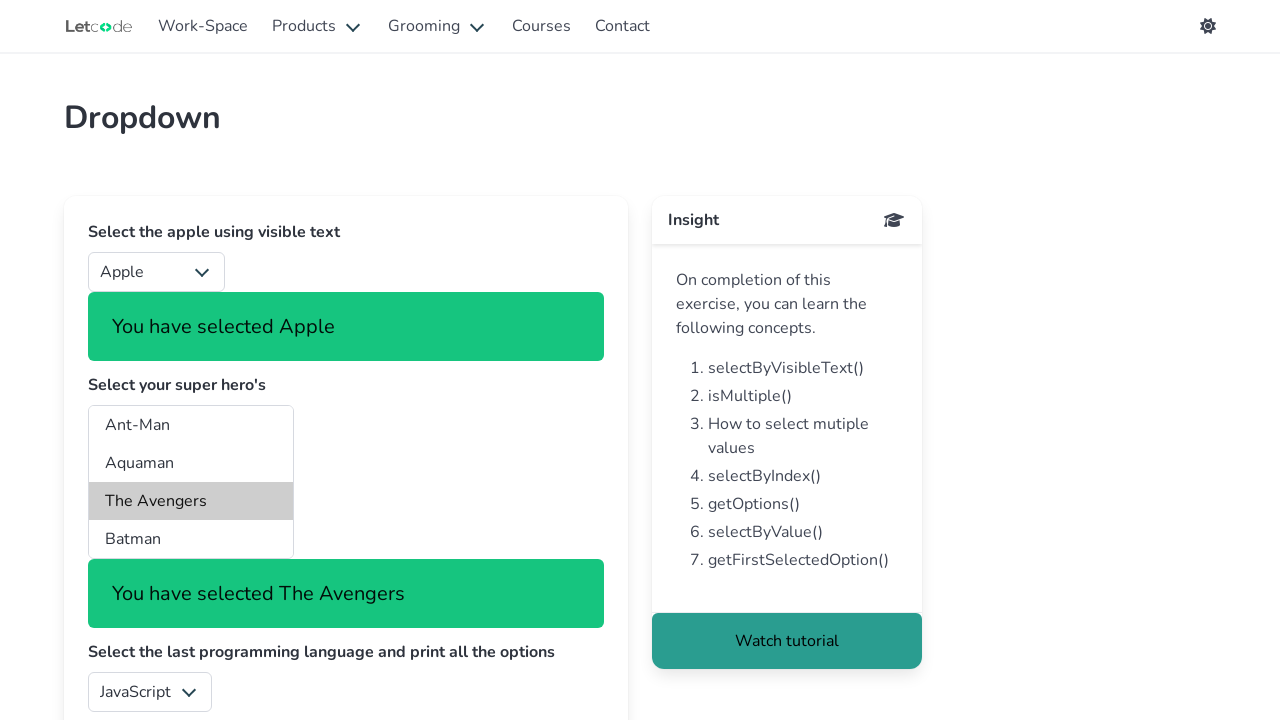

Selected 'Batman' from superheroes dropdown on #superheros
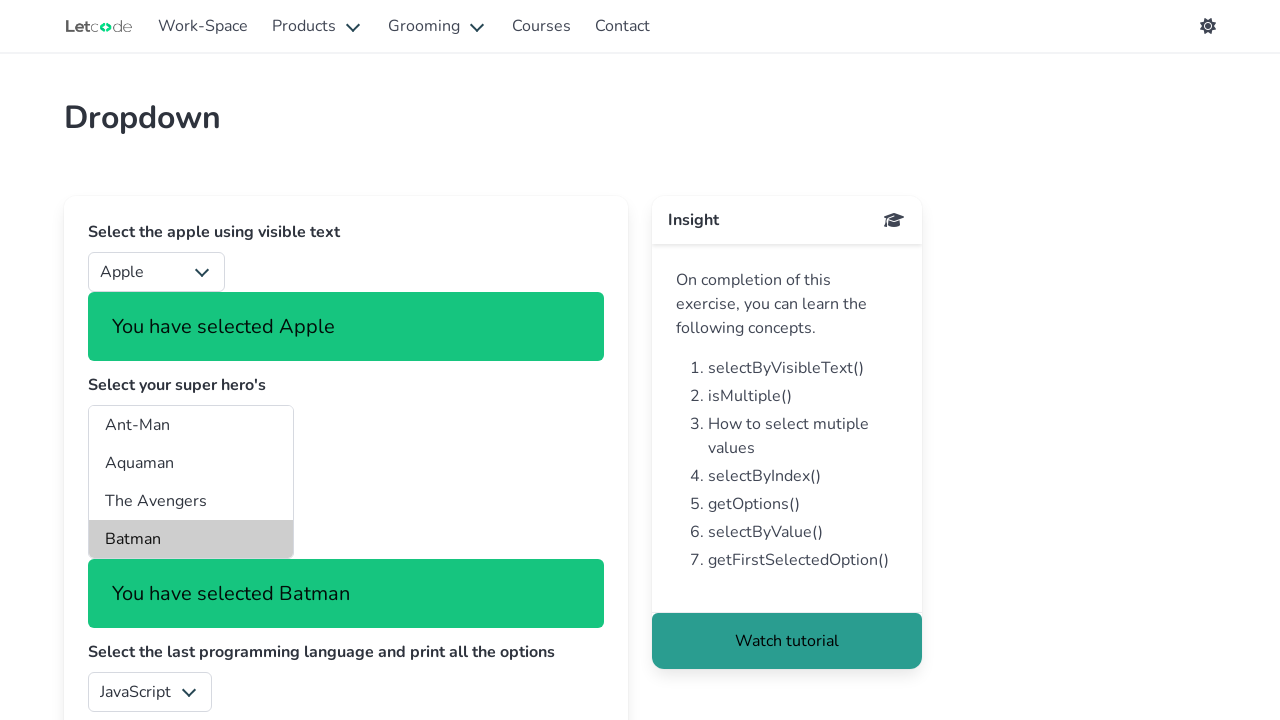

Selected 'Batwoman' from superheroes dropdown on #superheros
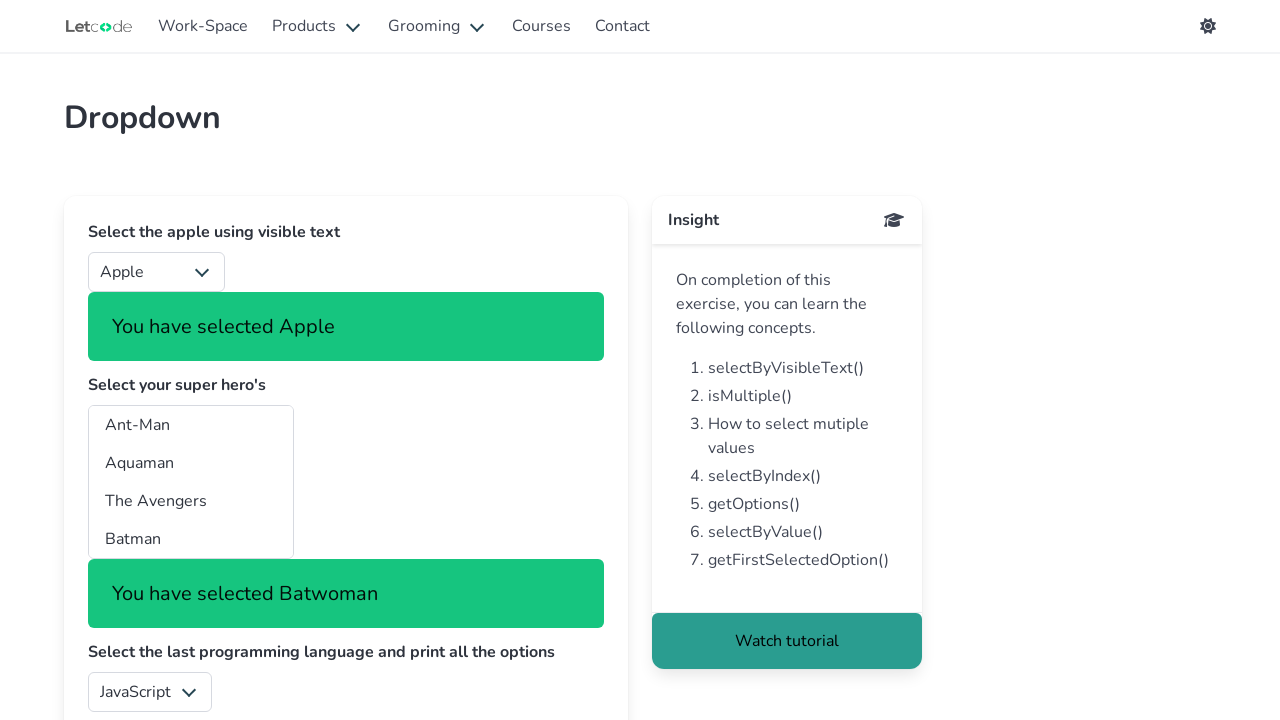

Selected 'Captain America' from superheroes dropdown on #superheros
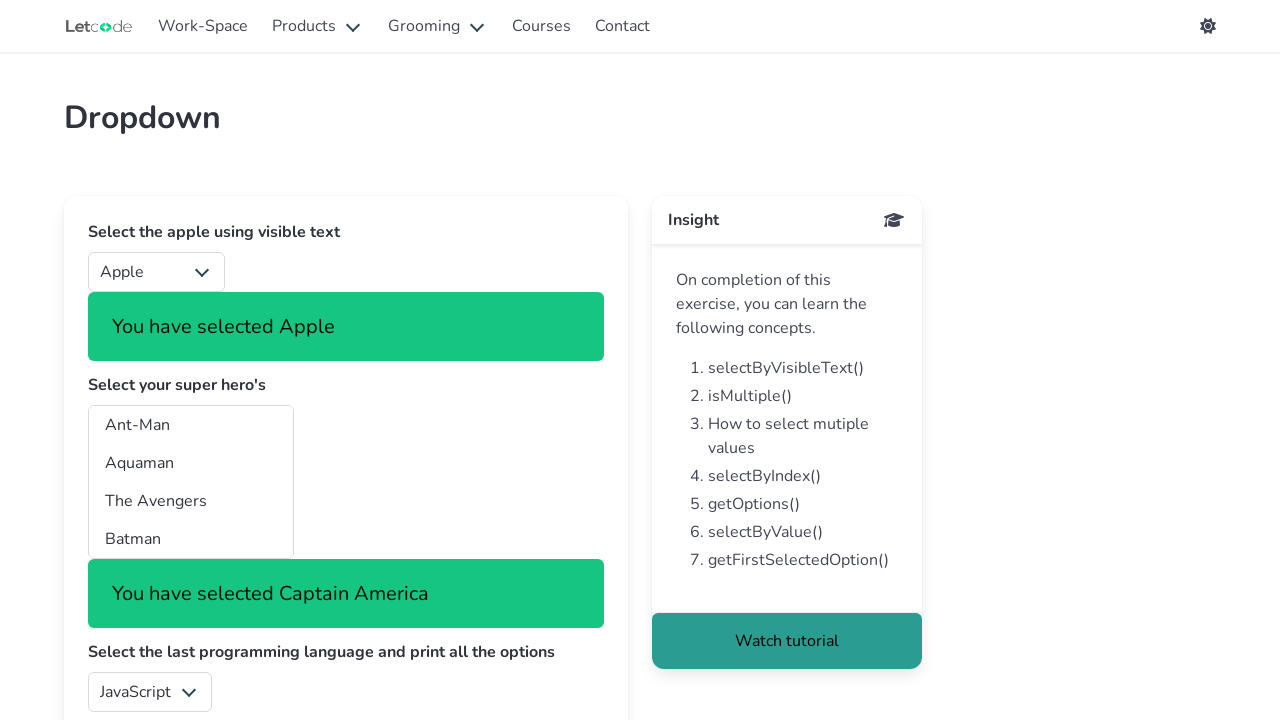

Selected 'Doctor Strange' from superheroes dropdown on #superheros
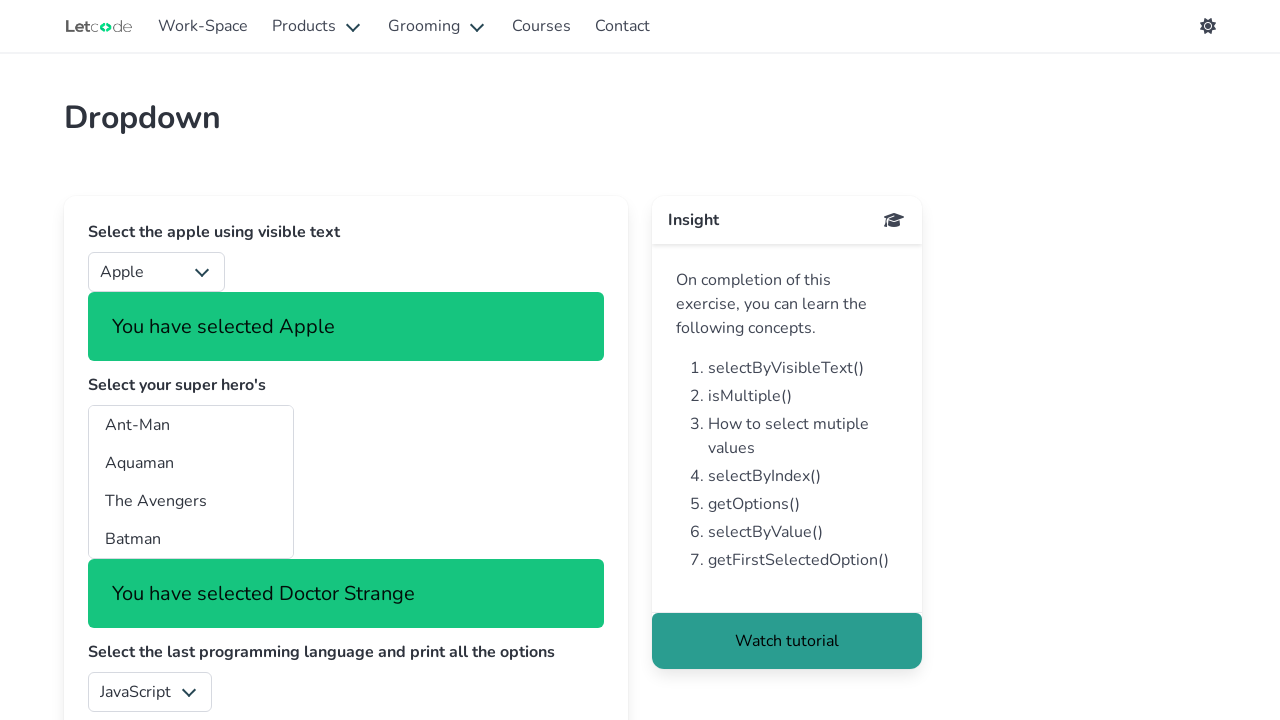

Selected 'Iron Man' from superheroes dropdown on #superheros
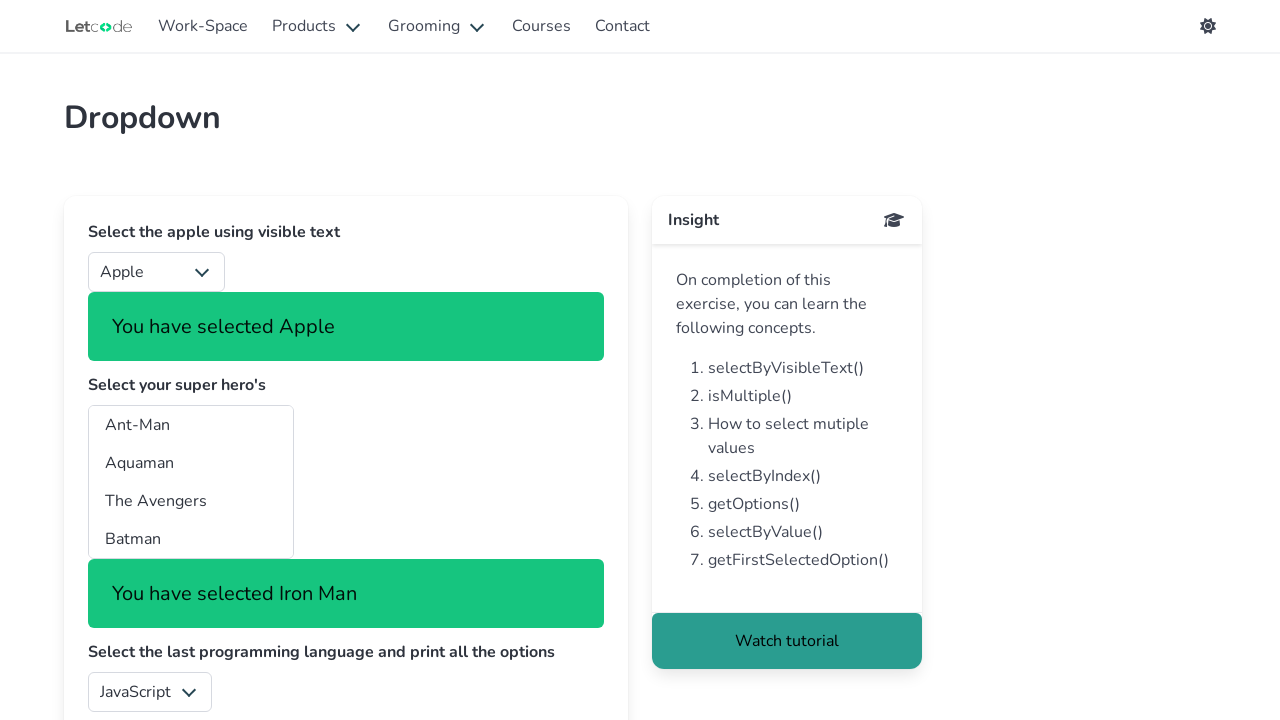

Located languages dropdown element
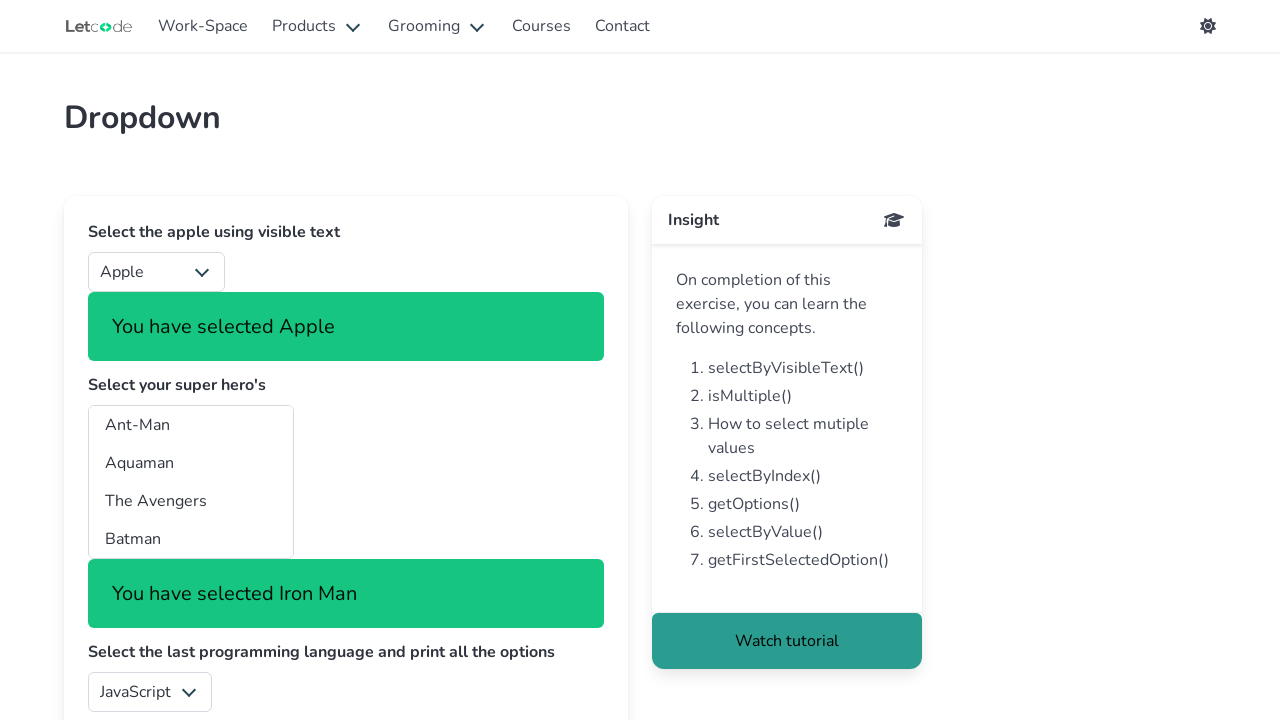

Located all option elements in languages dropdown
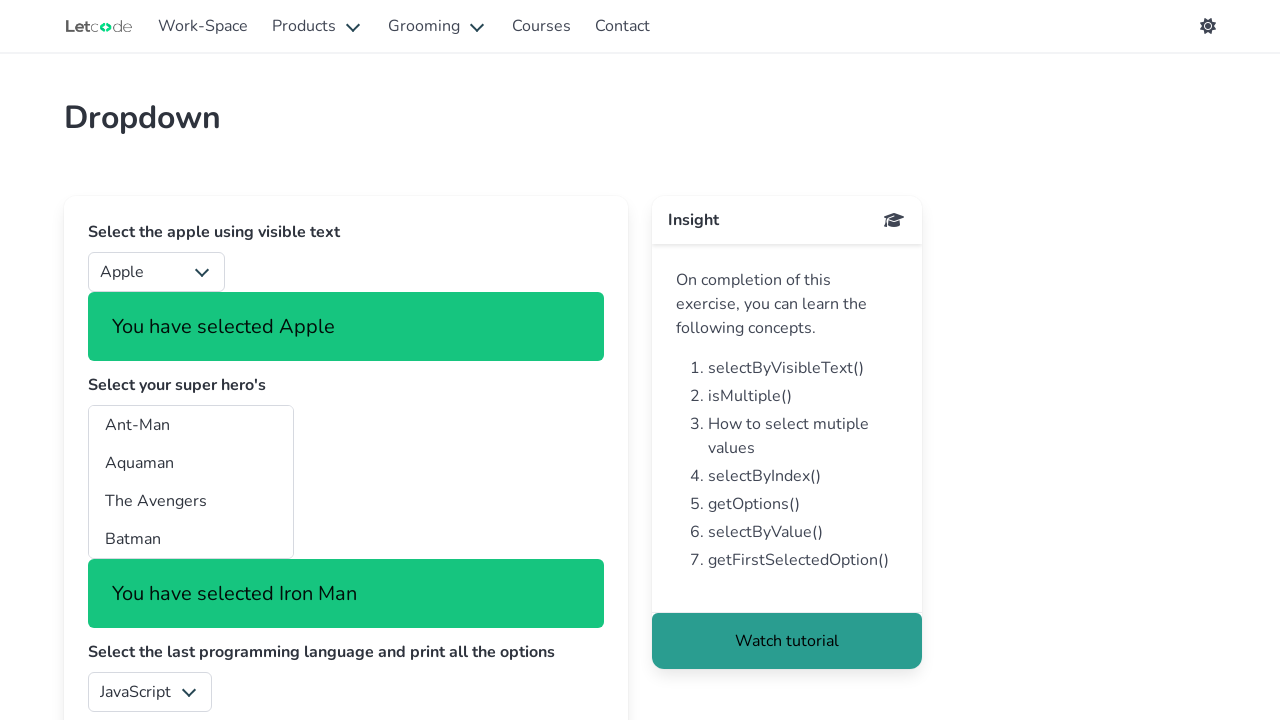

Counted 5 options in languages dropdown
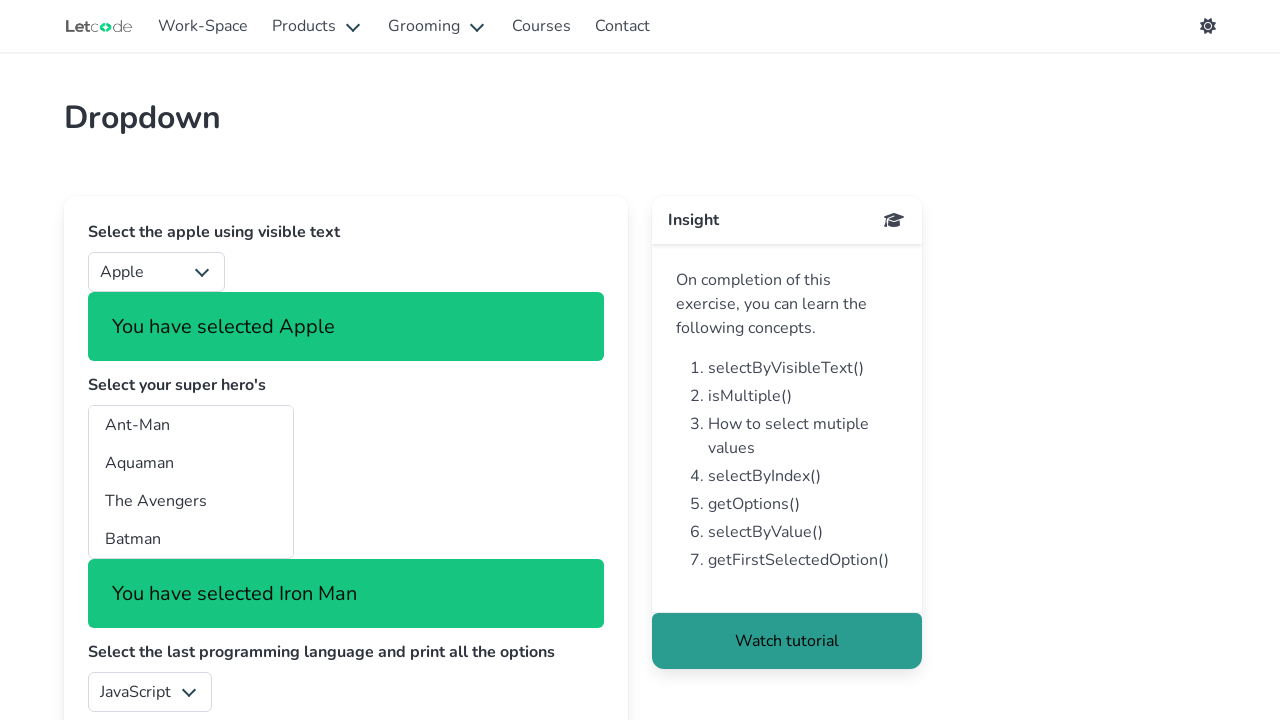

Selected last option (index 4) from languages dropdown on #lang
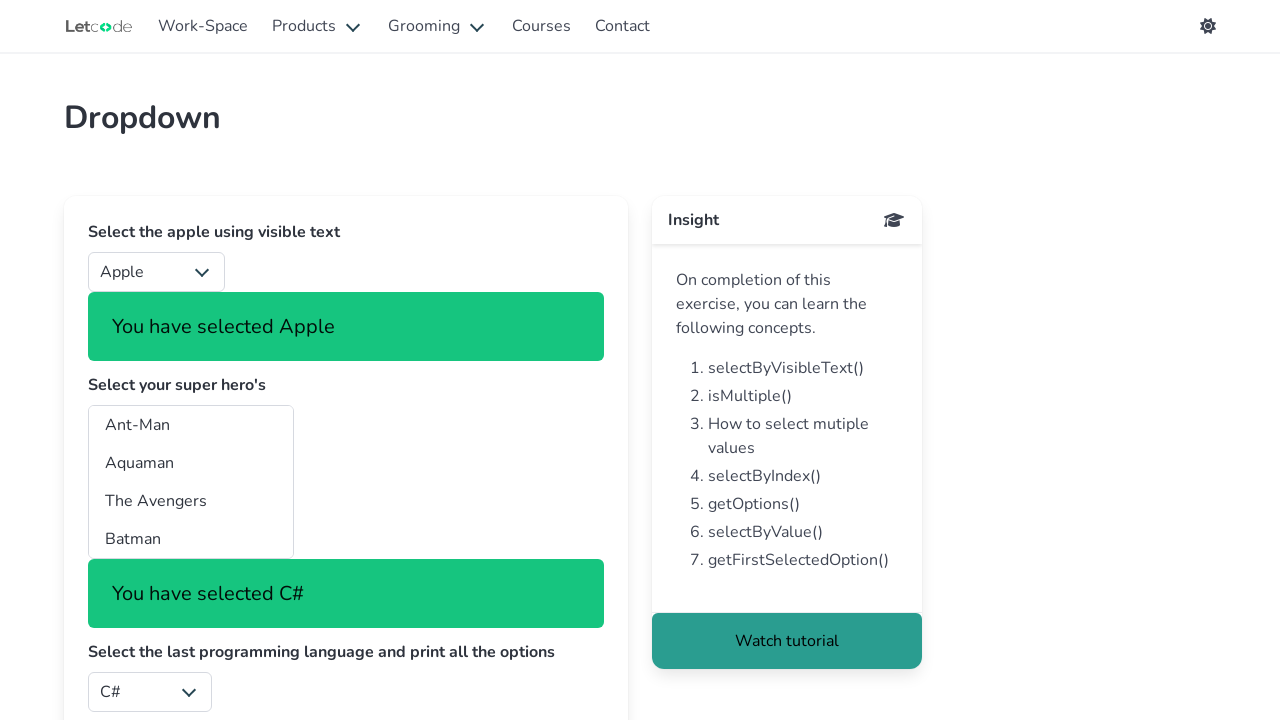

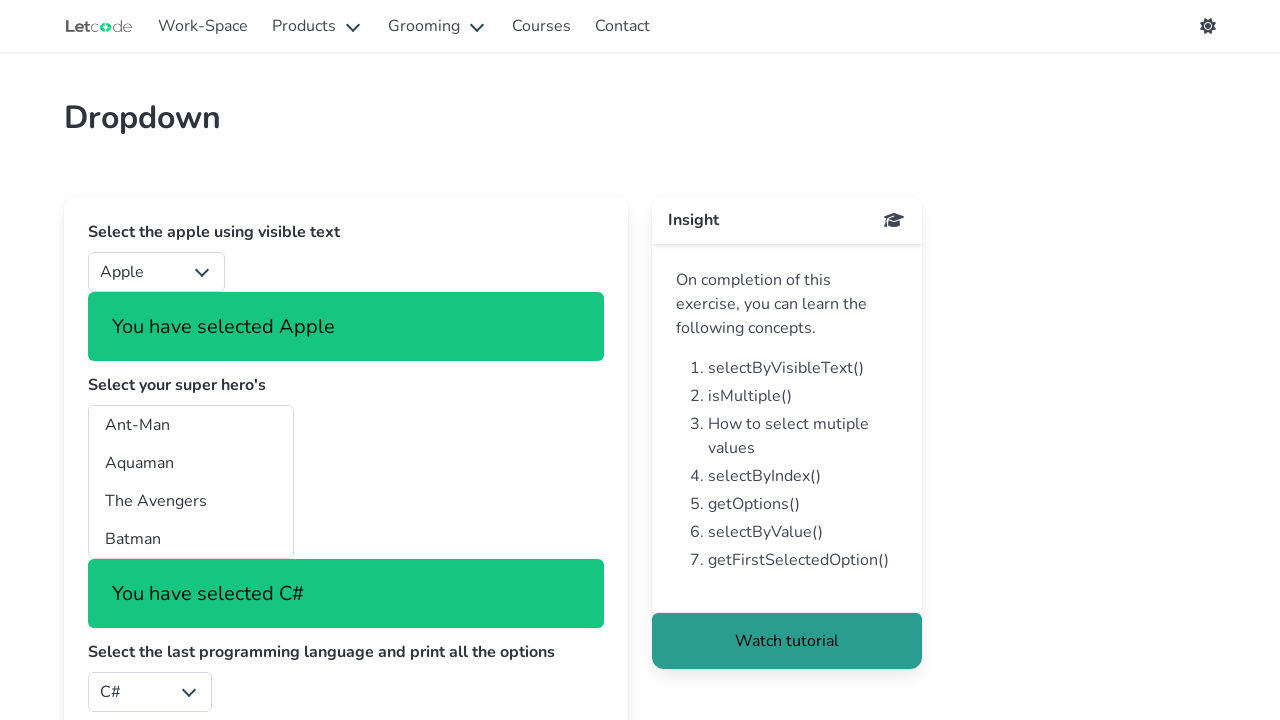